Tests frame navigation by clicking on the "Nested Frames" link, switching to a nested frame, and verifying the content within the frame is accessible.

Starting URL: https://the-internet.herokuapp.com/

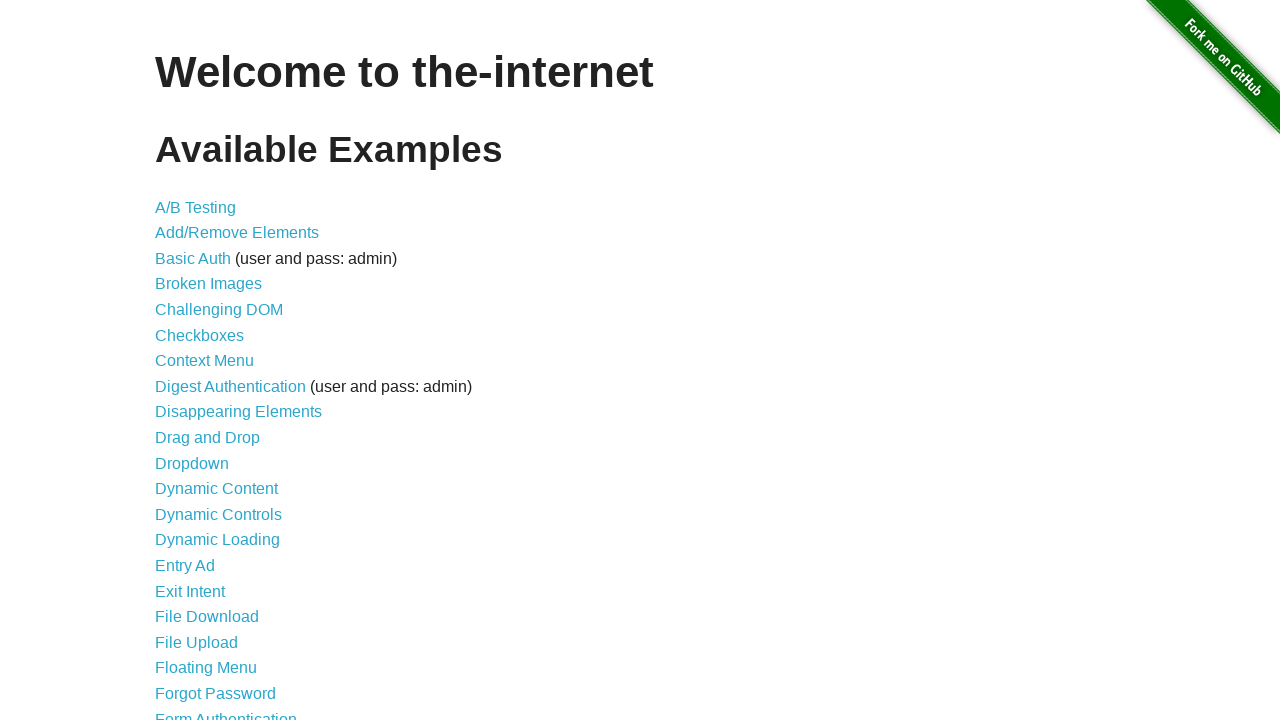

Clicked on 'Nested Frames' link at (210, 395) on xpath=//a[text()='Nested Frames']
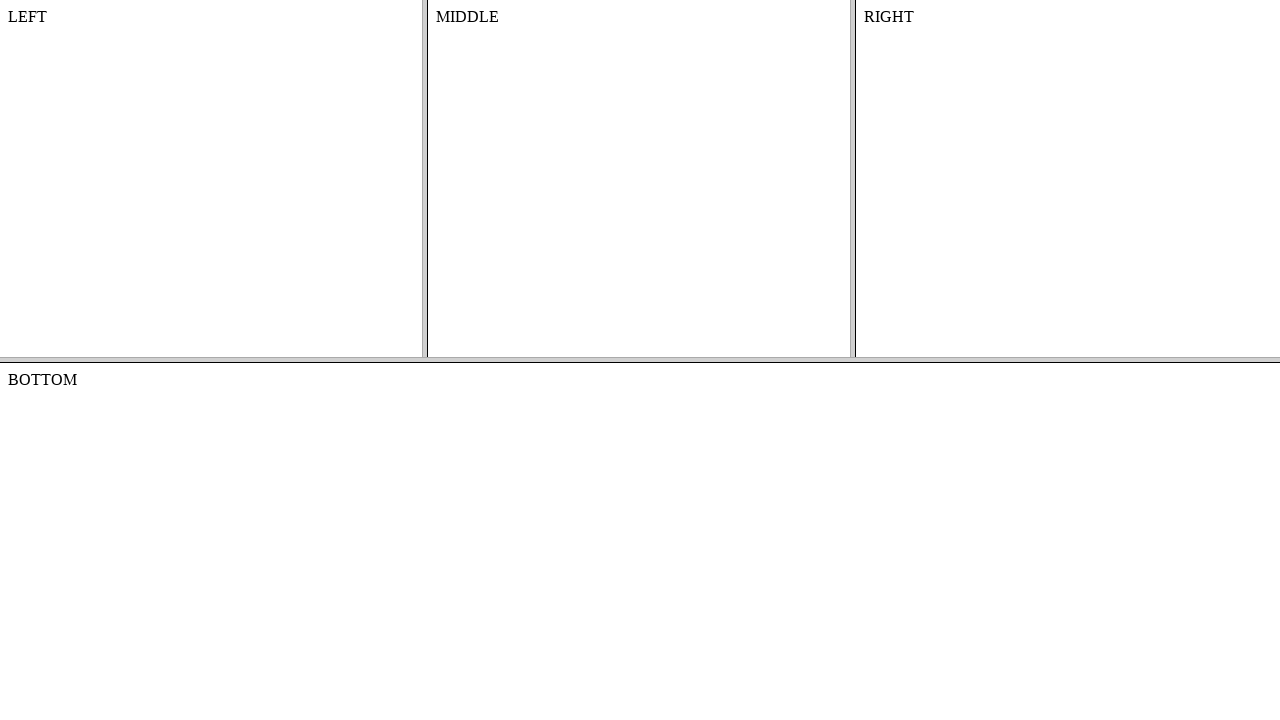

Waited for page to load (domcontentloaded)
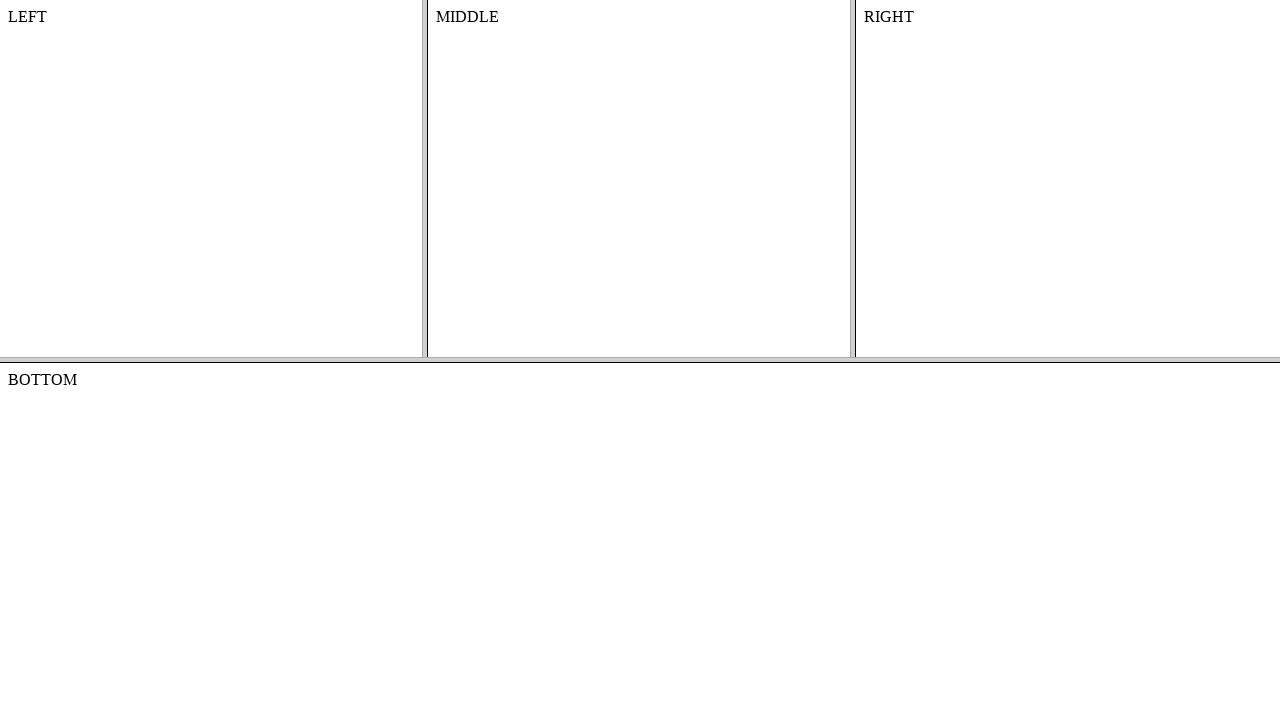

Located top frameset with name 'frame-top'
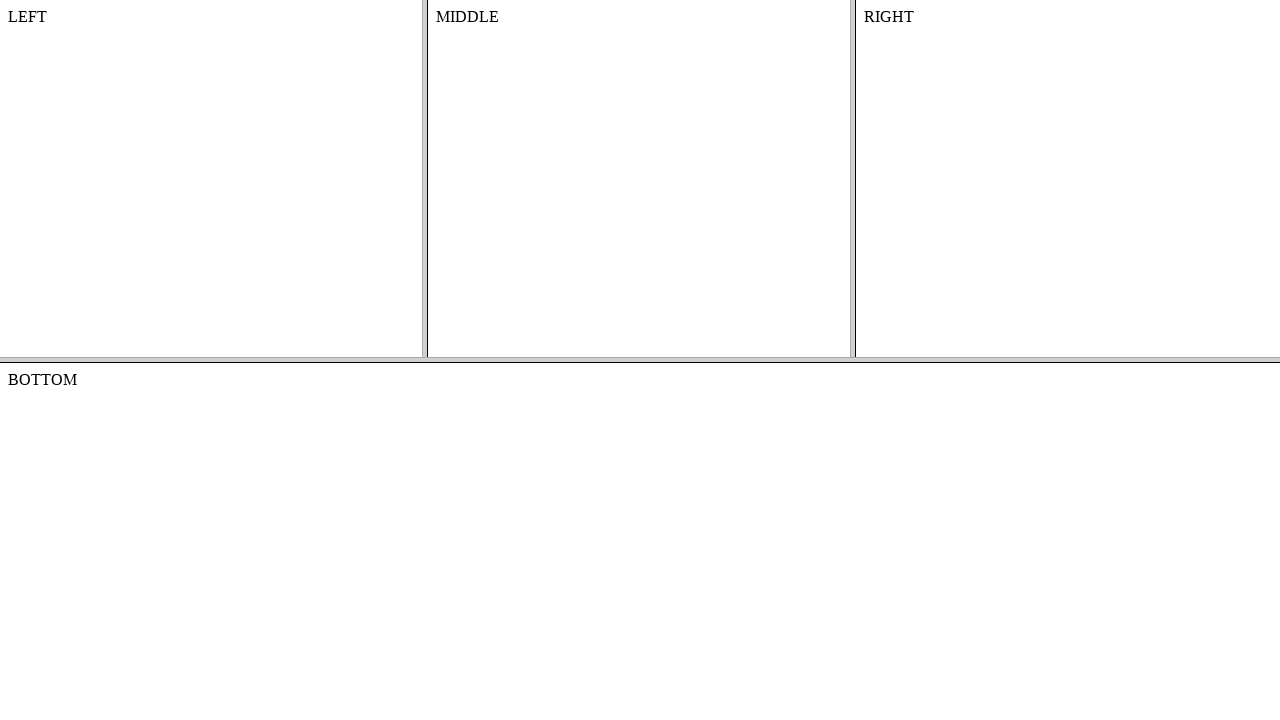

Located nested frame with name 'frame-middle' inside top frame
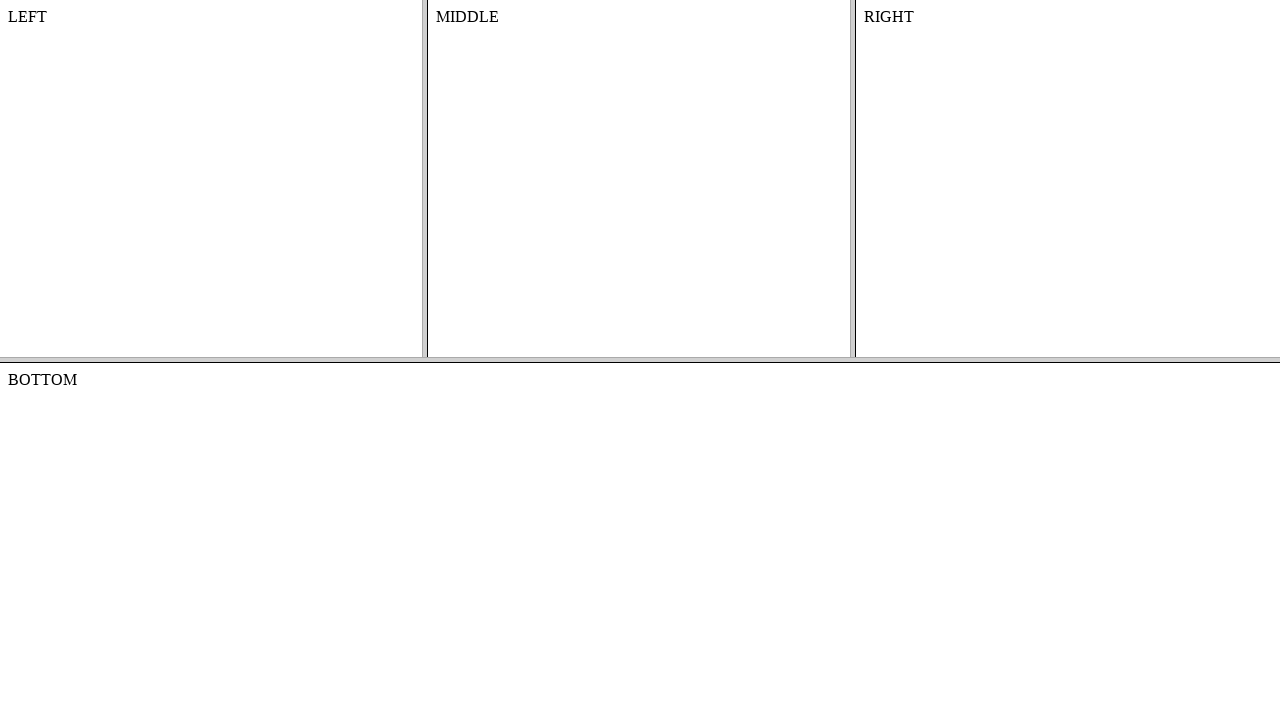

Verified content element is accessible within the middle frame
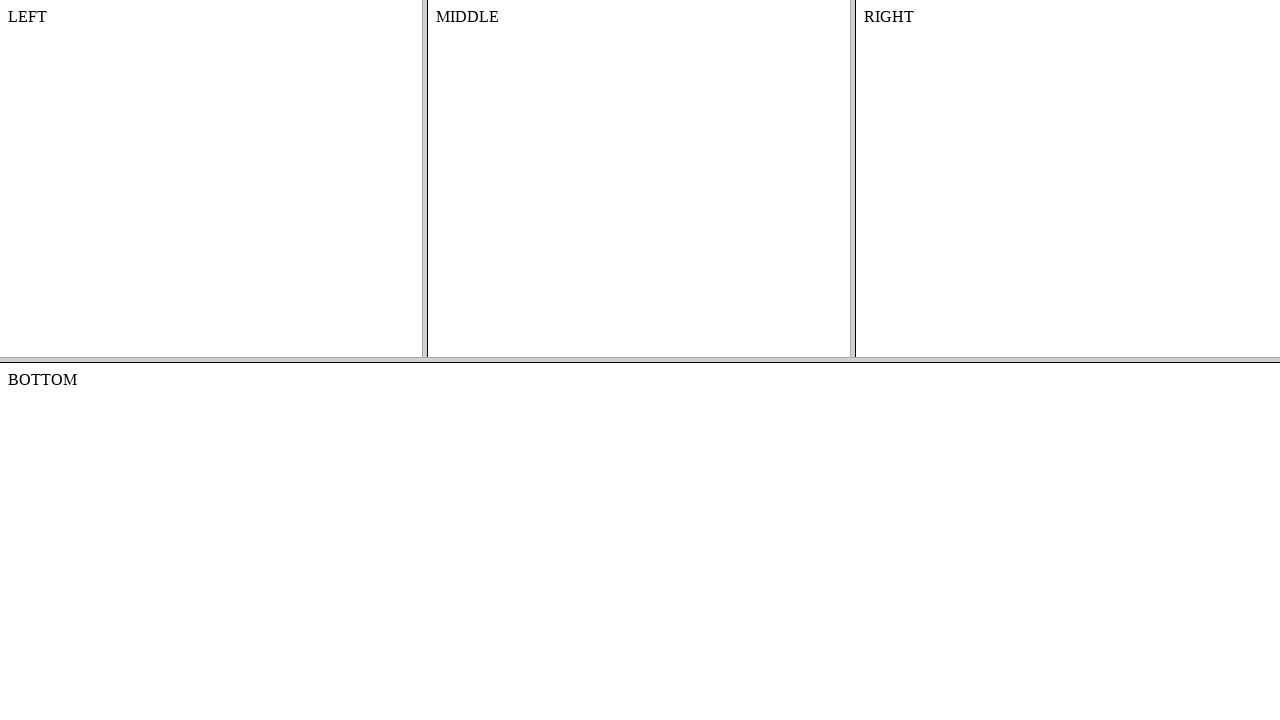

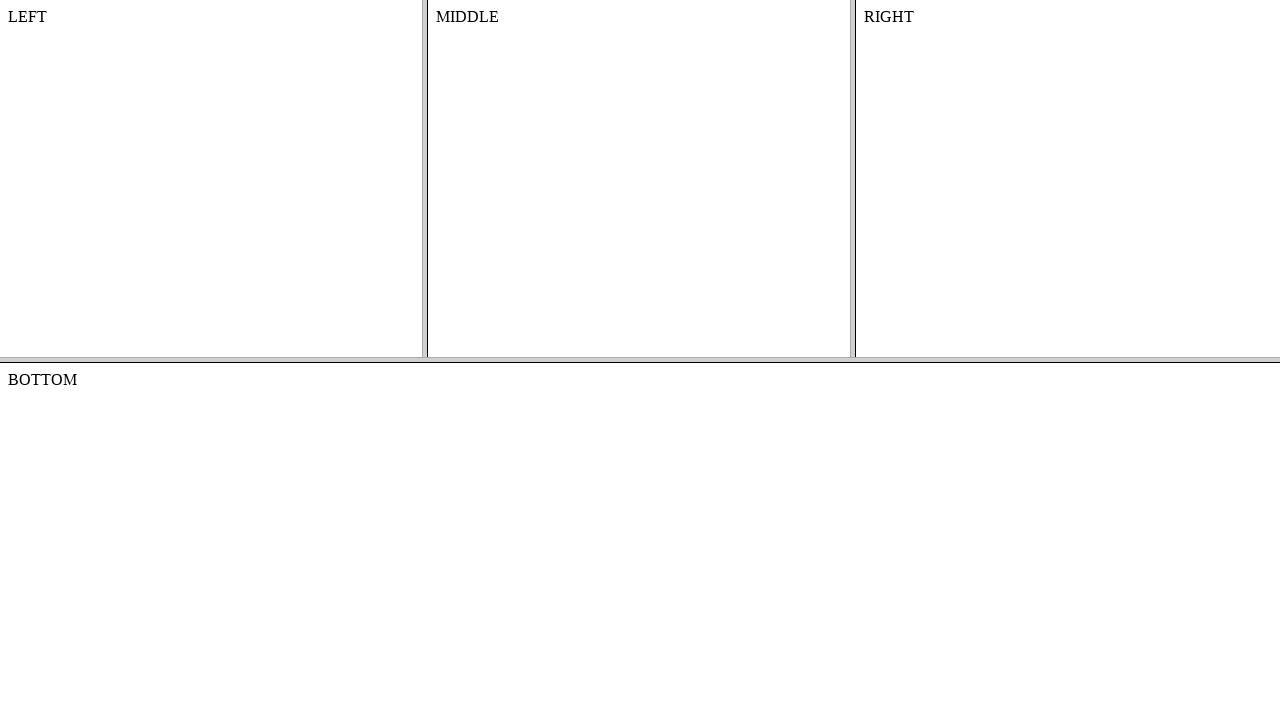